Tests checkbox functionality by verifying initial states of two checkboxes, clicking to toggle their states, and confirming the changes took effect.

Starting URL: http://practice.cydeo.com/checkboxes

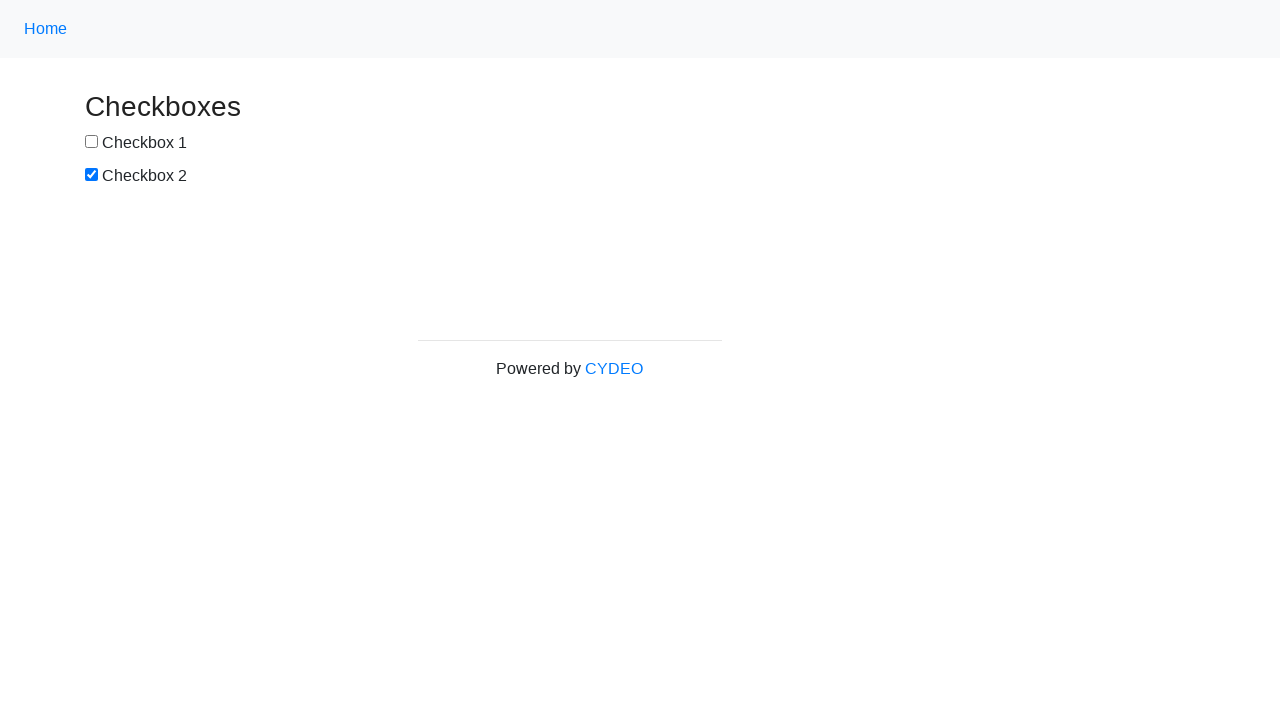

Located checkbox #1 element
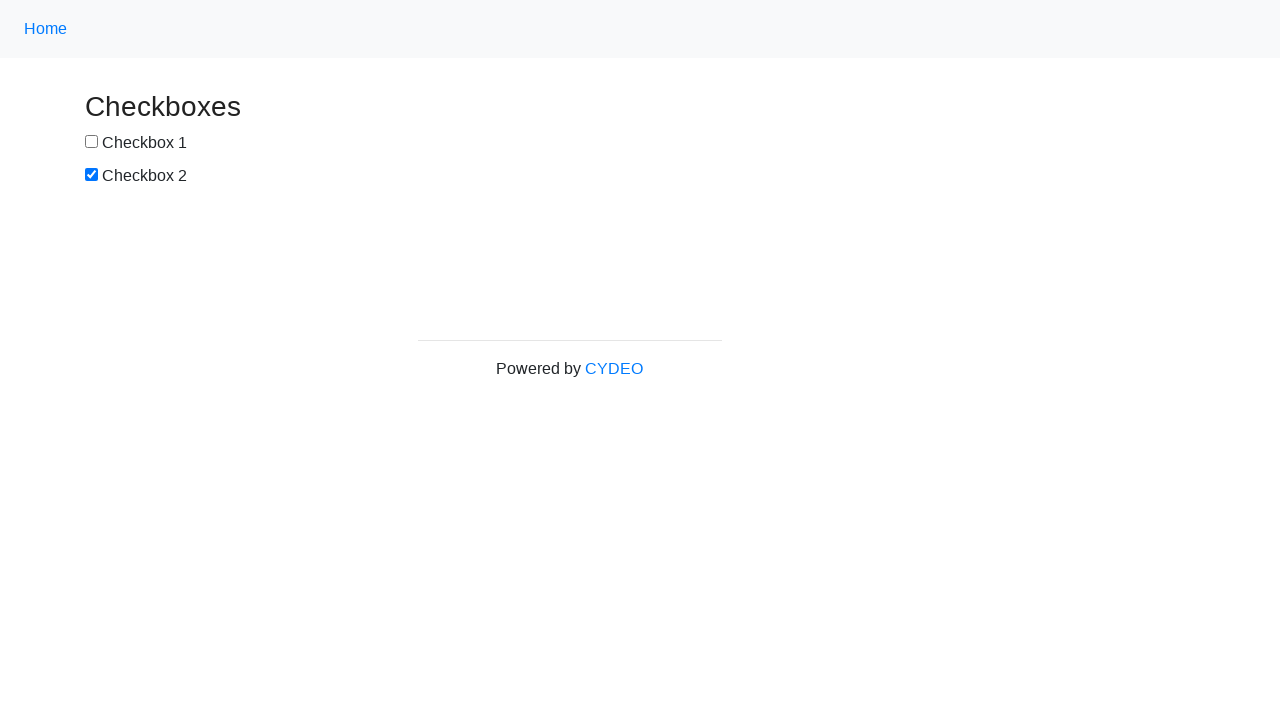

Verified checkbox #1 is NOT selected by default
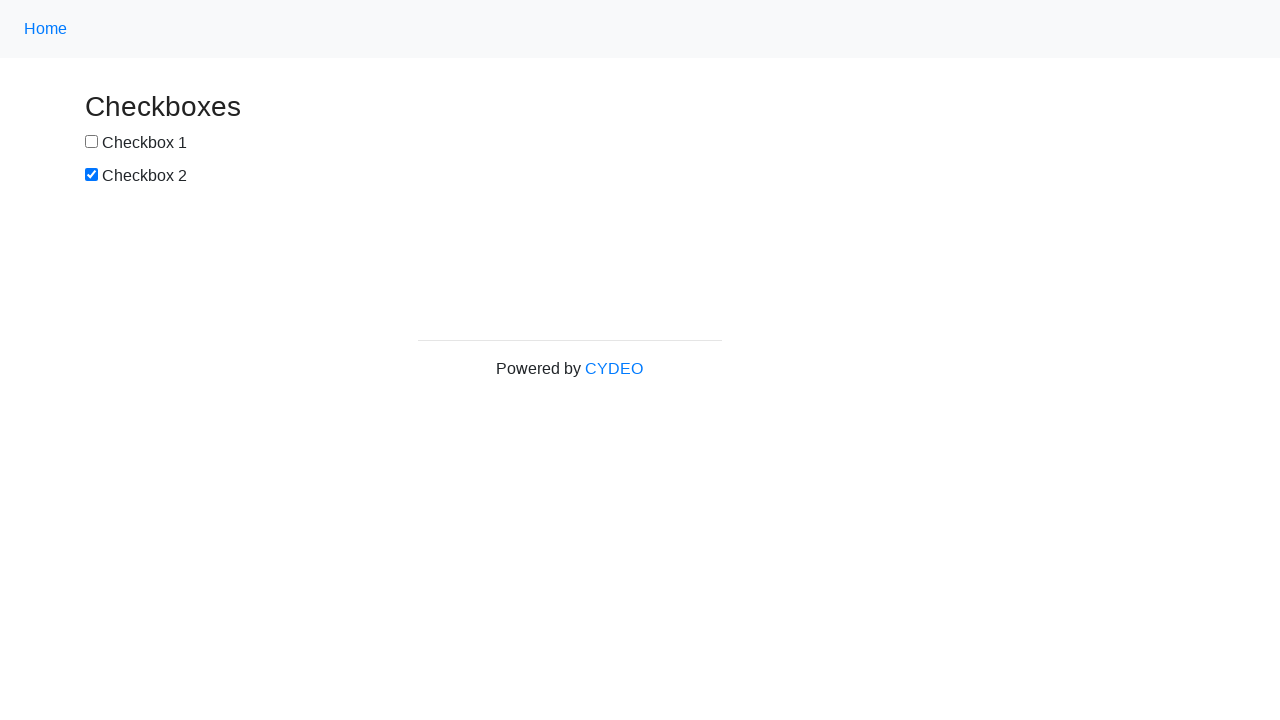

Located checkbox #2 element
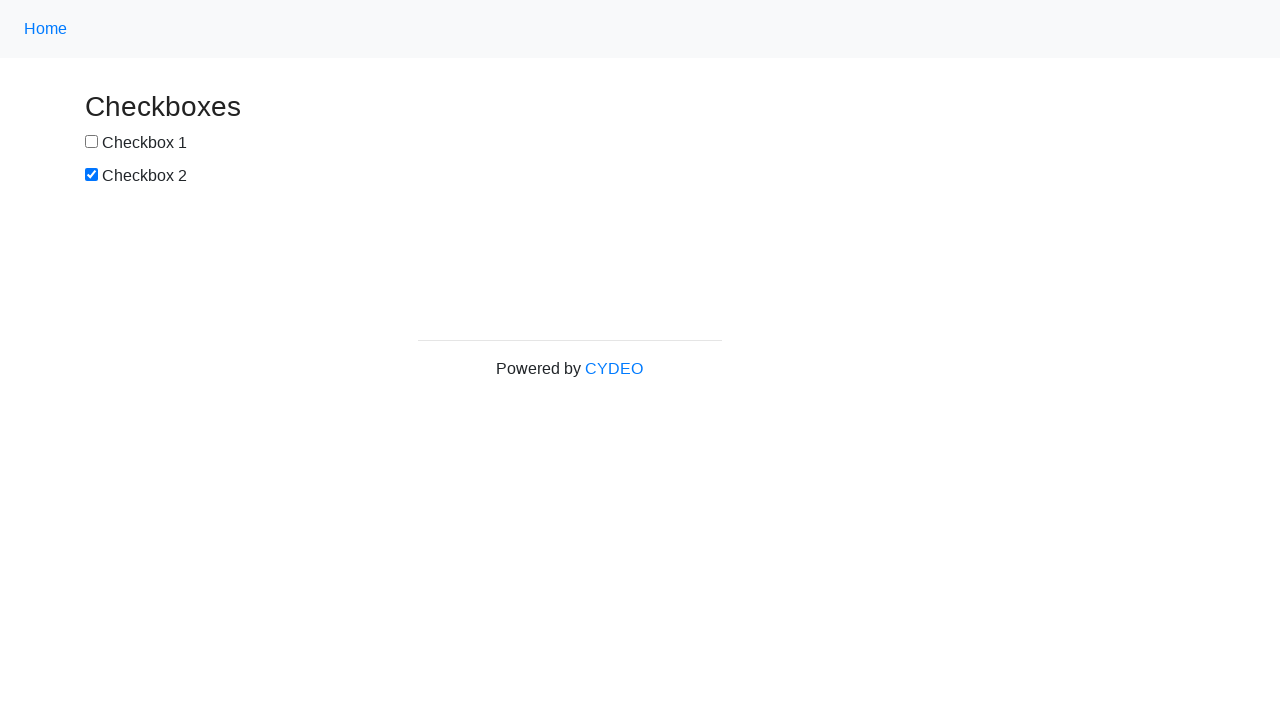

Verified checkbox #2 IS selected by default
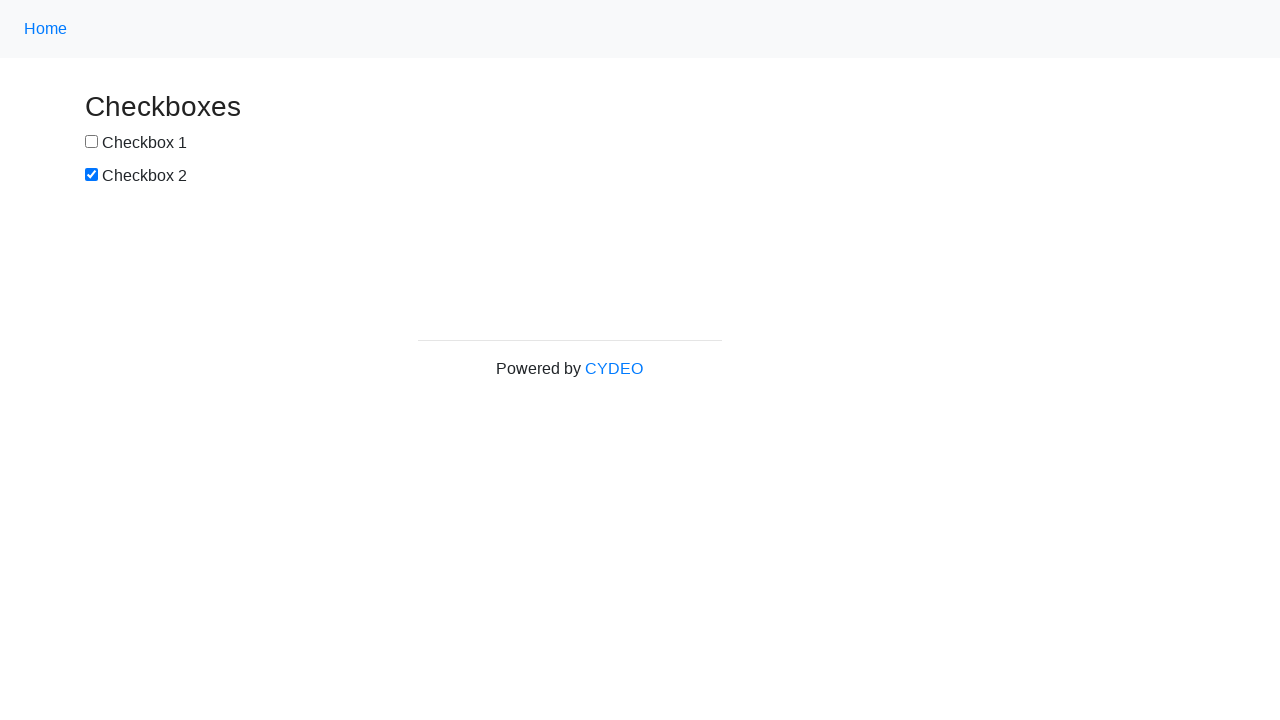

Clicked checkbox #1 to select it at (92, 142) on input#box1
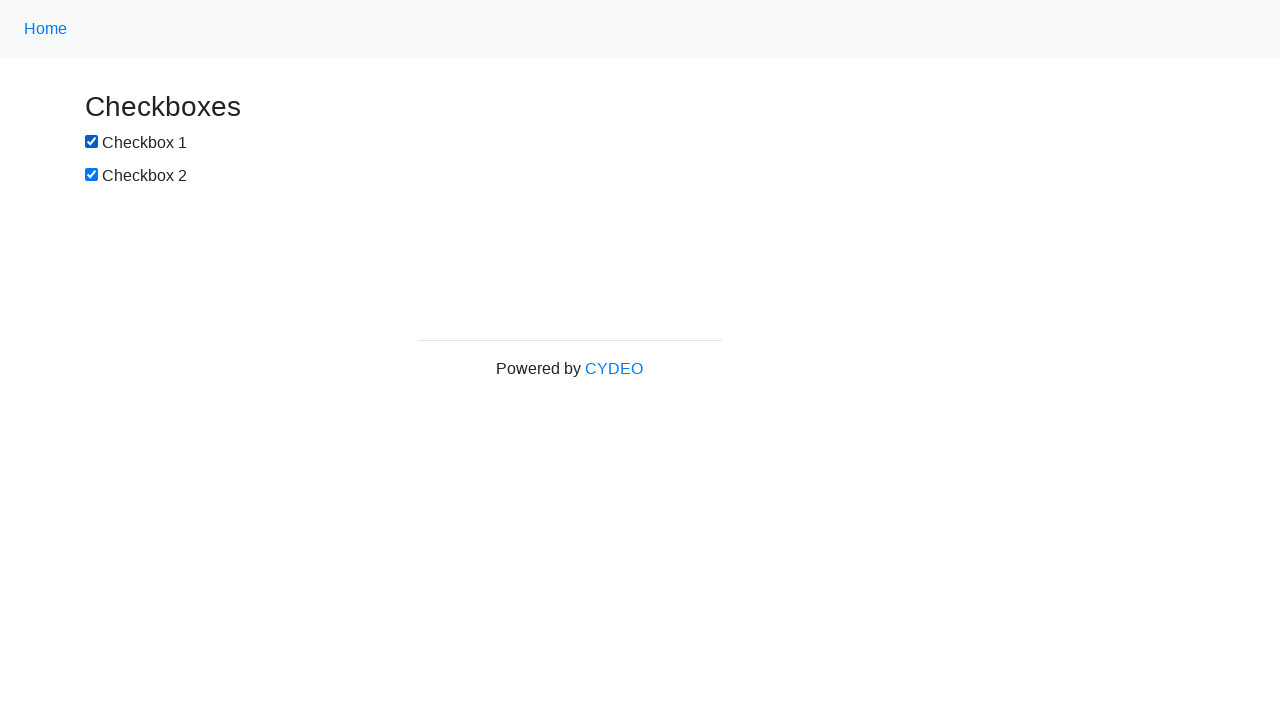

Clicked checkbox #2 to deselect it at (92, 175) on input#box2
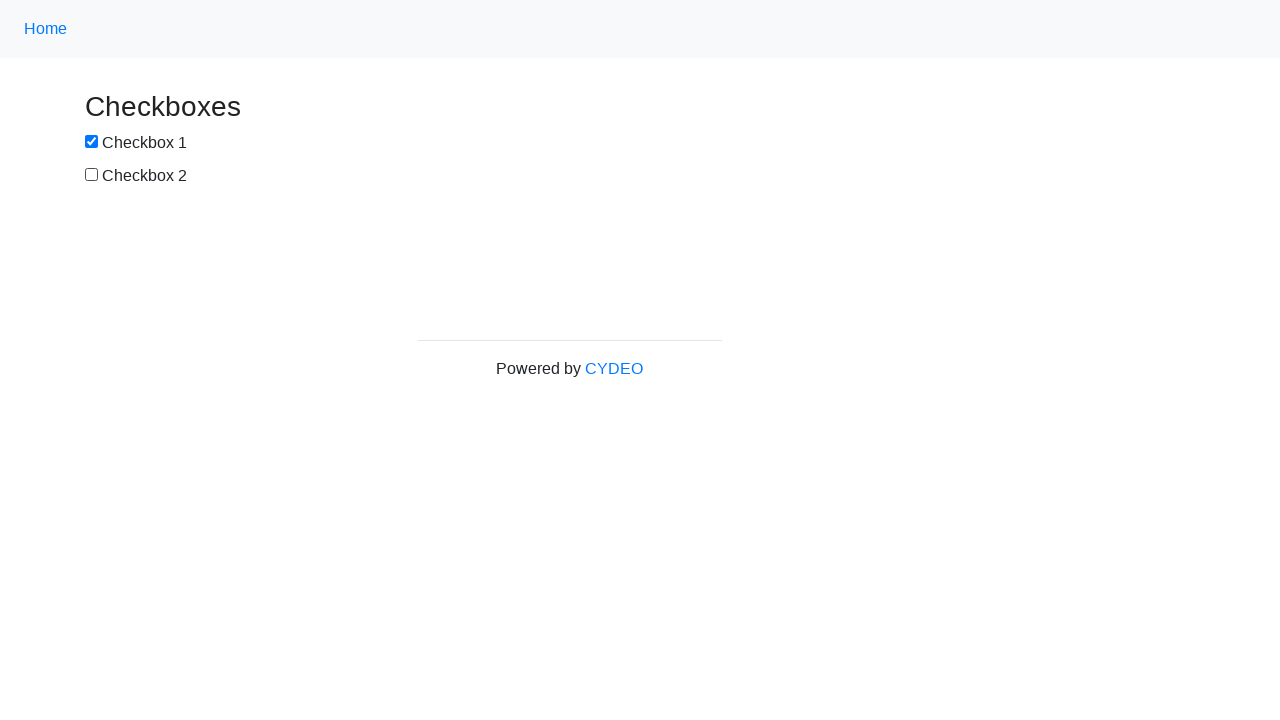

Verified checkbox #1 is now SELECTED after clicking
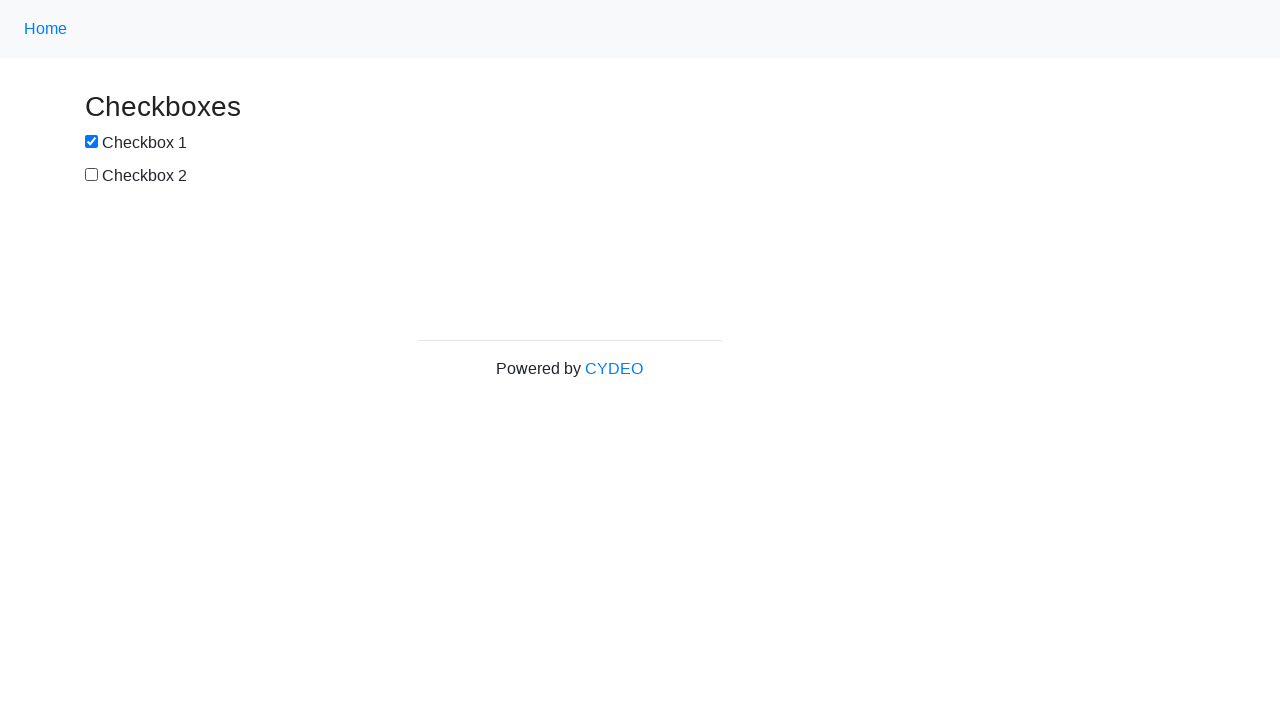

Verified checkbox #2 is now NOT selected after clicking
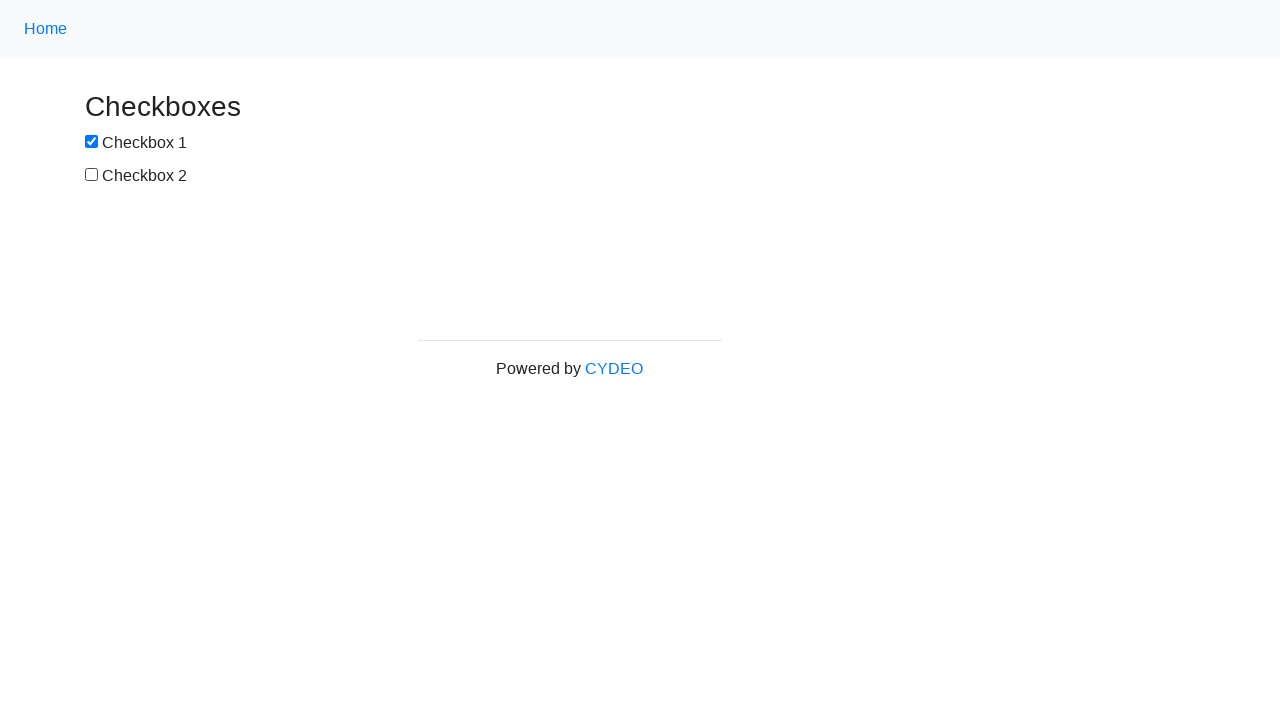

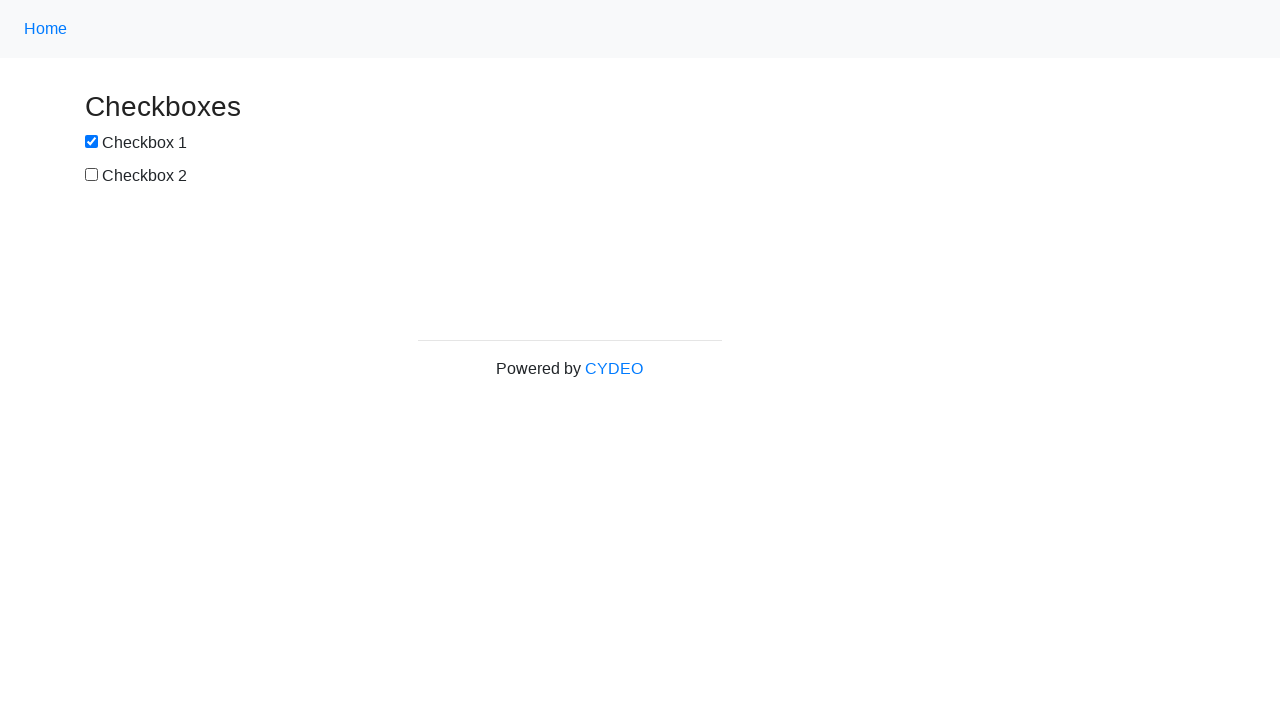